Tests checkbox interaction by finding all checkboxes on the page and clicking each one to select them

Starting URL: http://www.tizag.com/htmlT/htmlcheckboxes.php

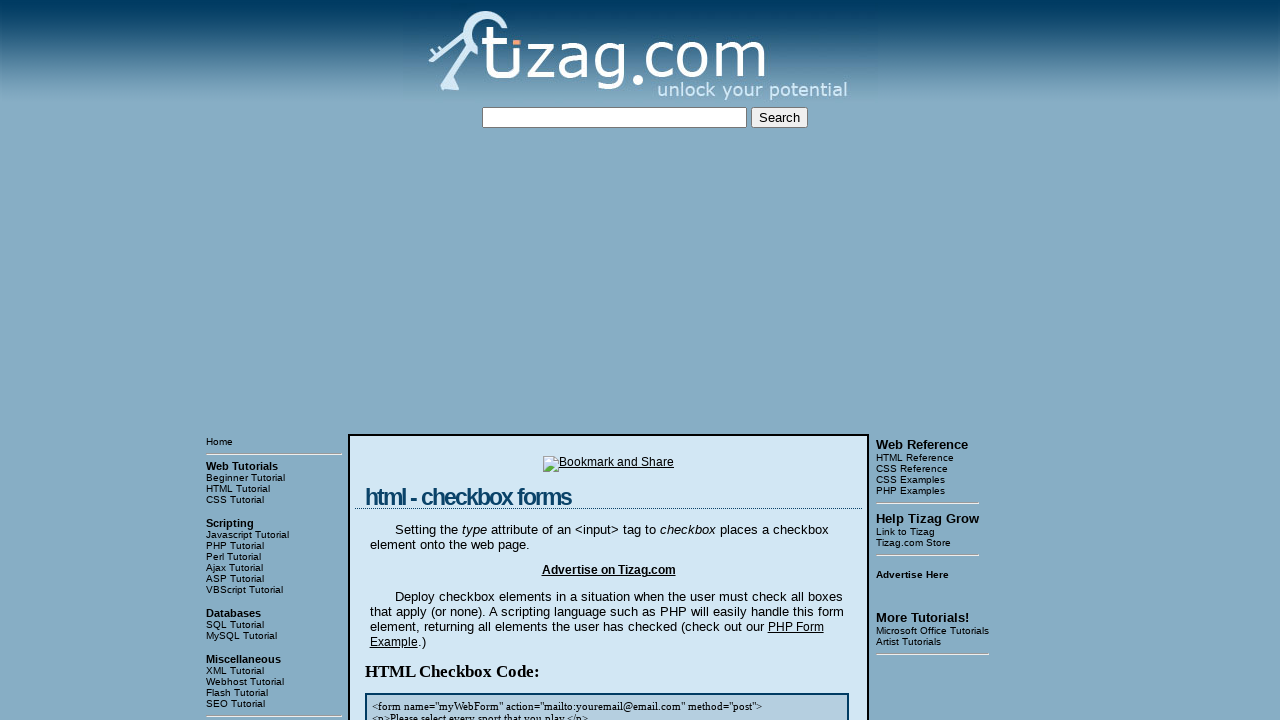

Waited for checkboxes to load on the page
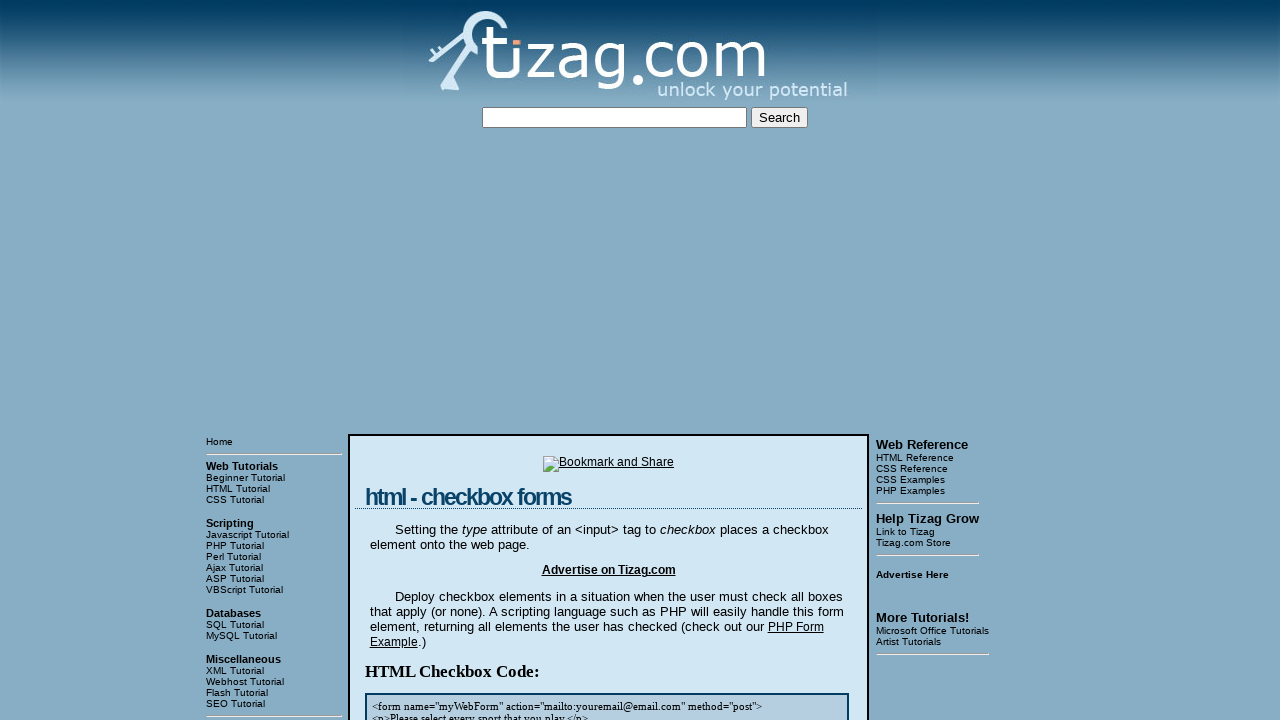

Located all checkbox elements on the page
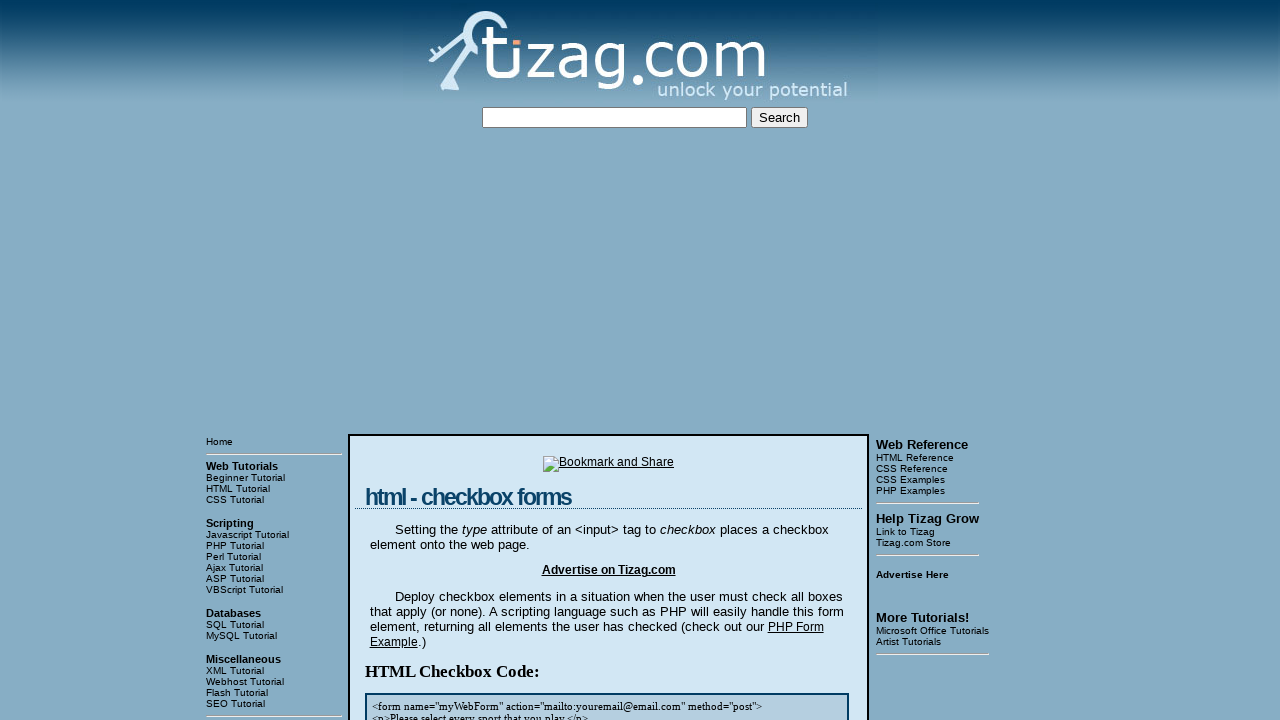

Found 8 checkboxes on the page
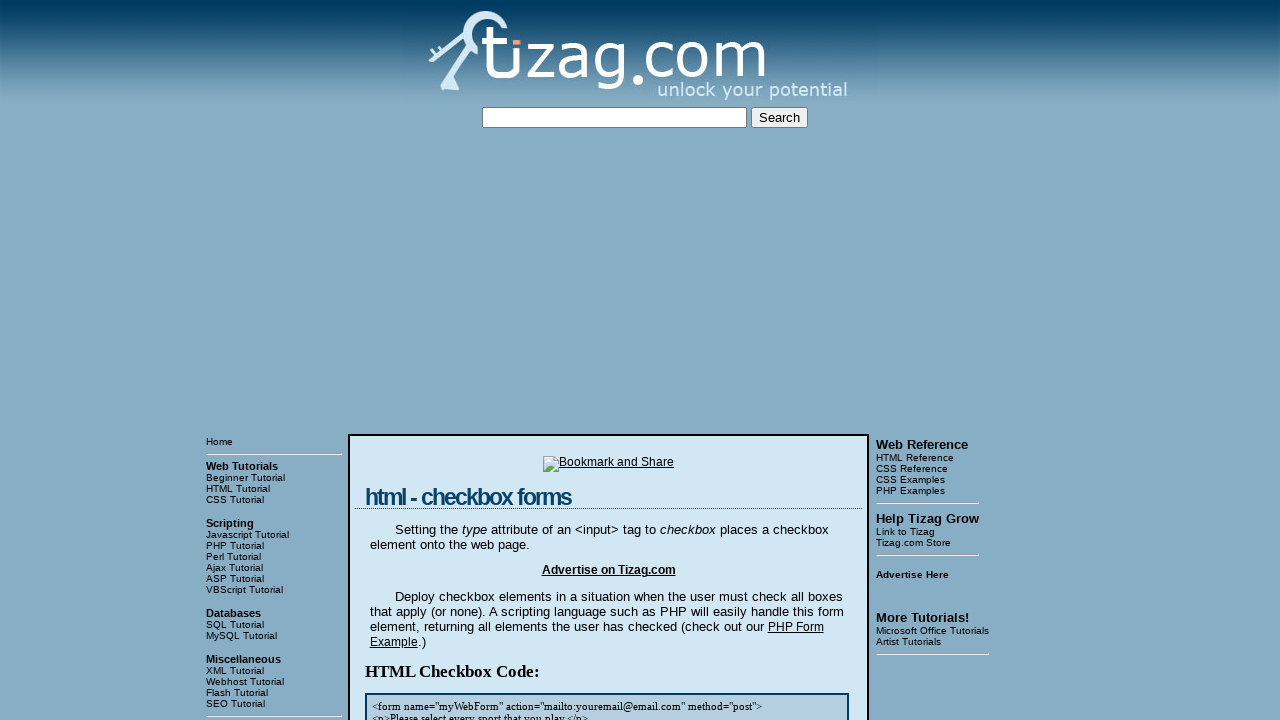

Clicked checkbox 1 of 8 to select it at (422, 360) on input[type='checkbox'] >> nth=0
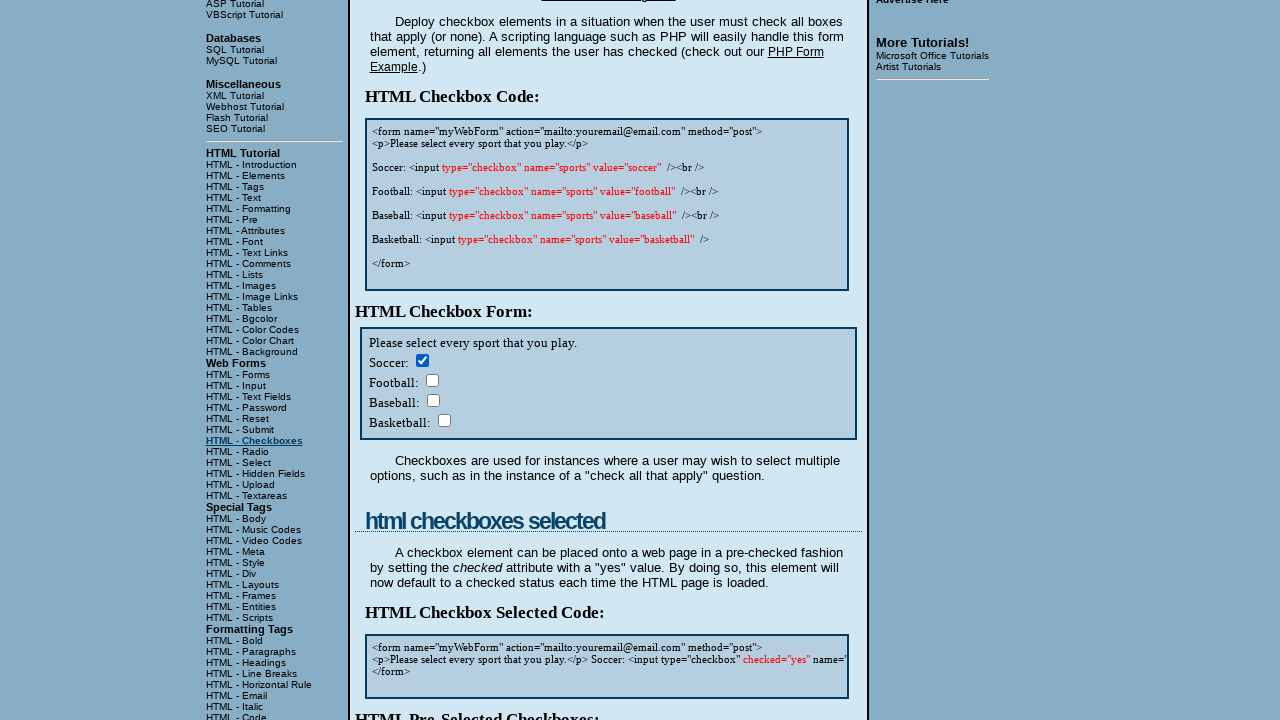

Clicked checkbox 2 of 8 to select it at (432, 380) on input[type='checkbox'] >> nth=1
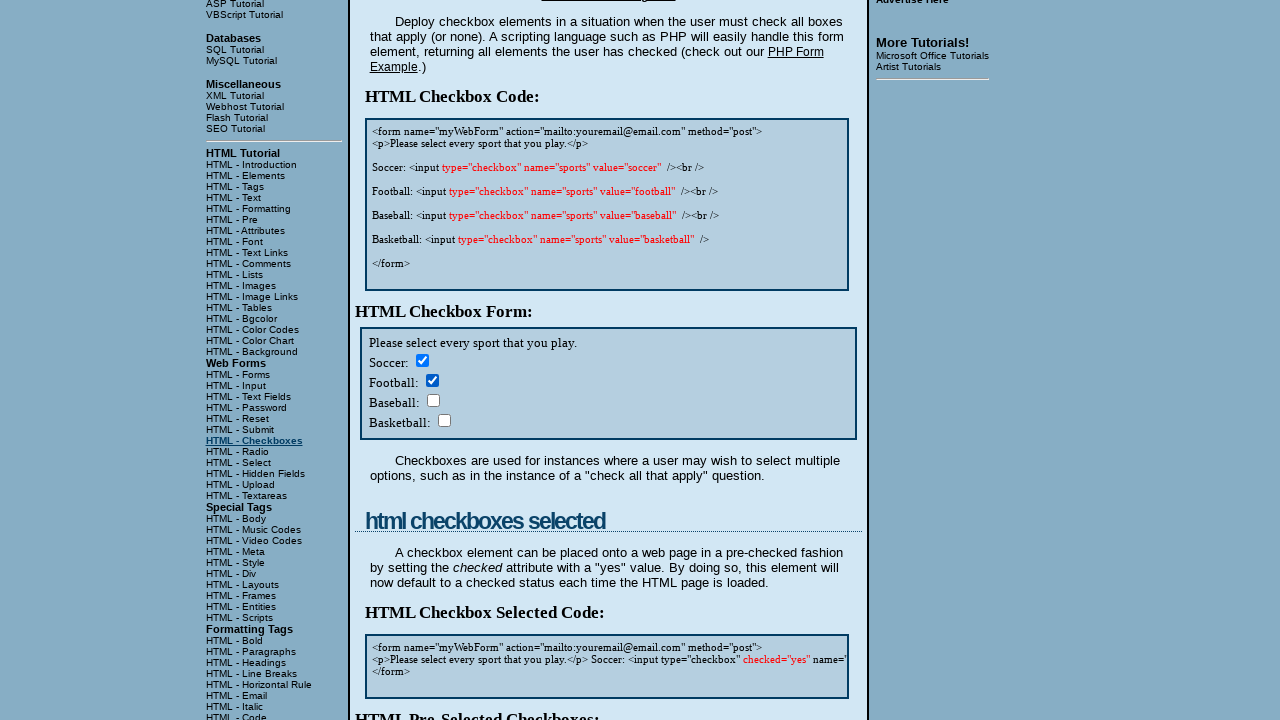

Clicked checkbox 3 of 8 to select it at (433, 400) on input[type='checkbox'] >> nth=2
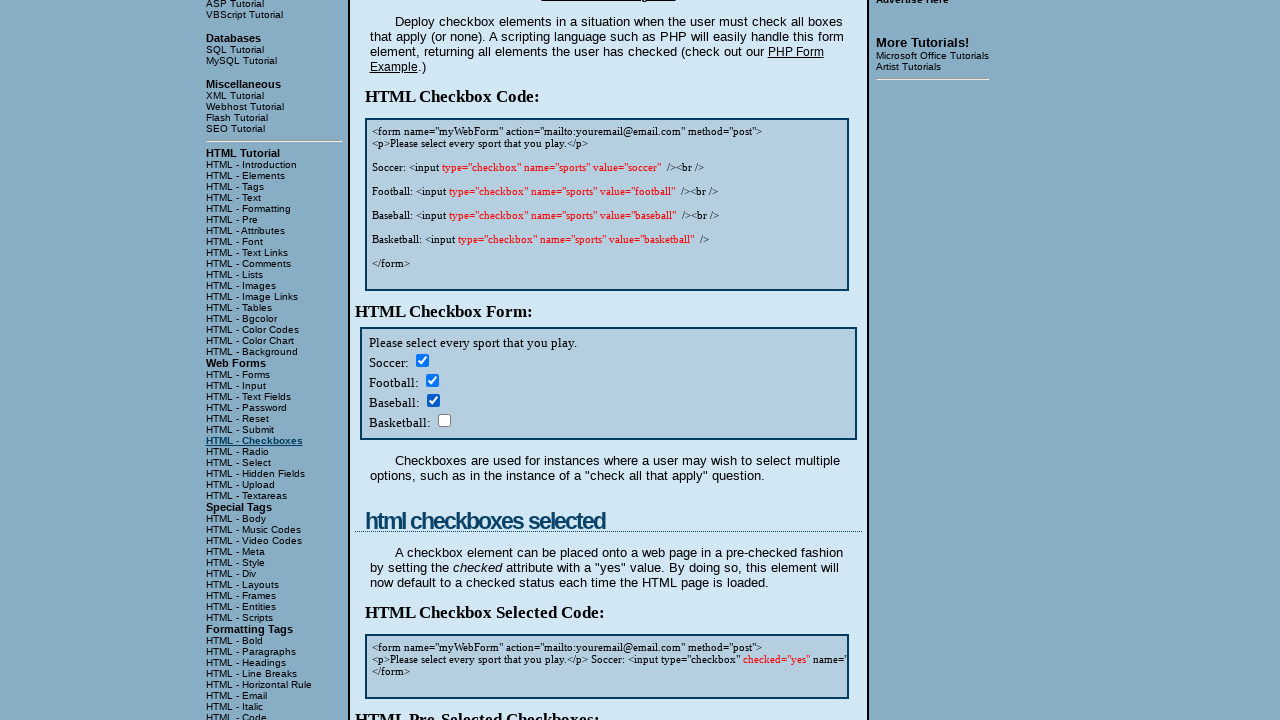

Clicked checkbox 4 of 8 to select it at (444, 420) on input[type='checkbox'] >> nth=3
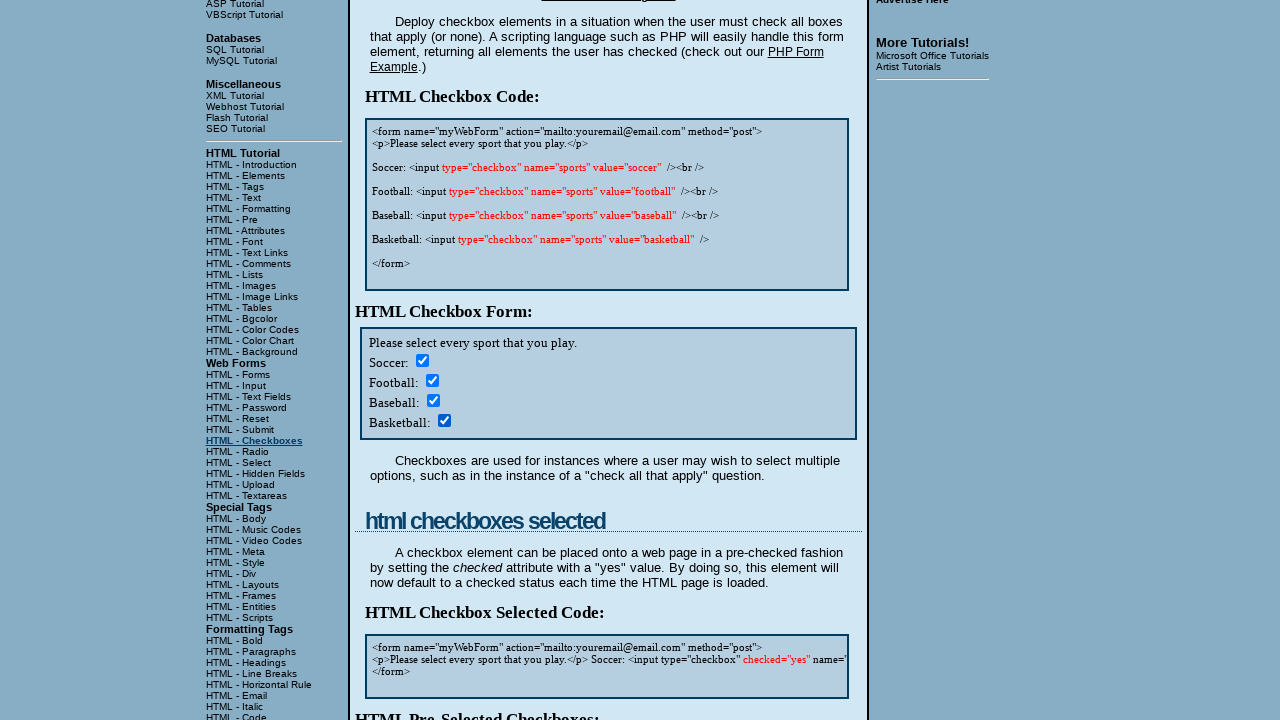

Clicked checkbox 5 of 8 to select it at (422, 360) on input[type='checkbox'] >> nth=4
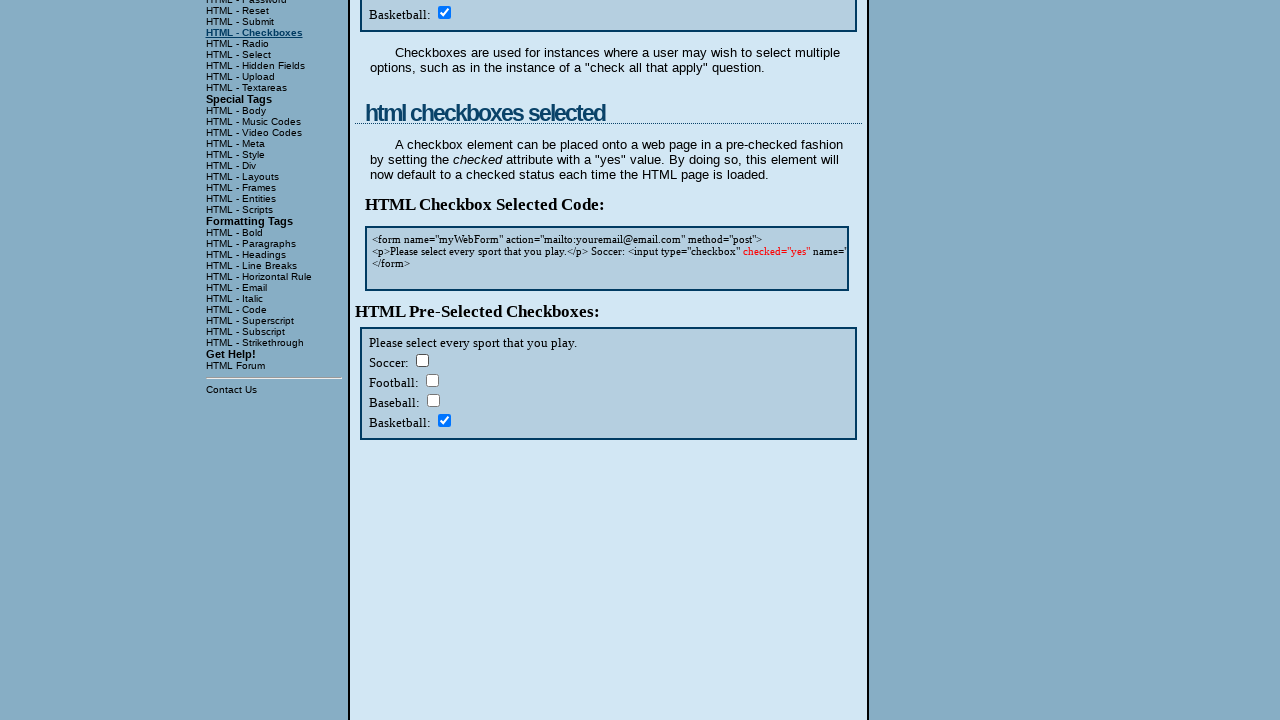

Clicked checkbox 6 of 8 to select it at (432, 380) on input[type='checkbox'] >> nth=5
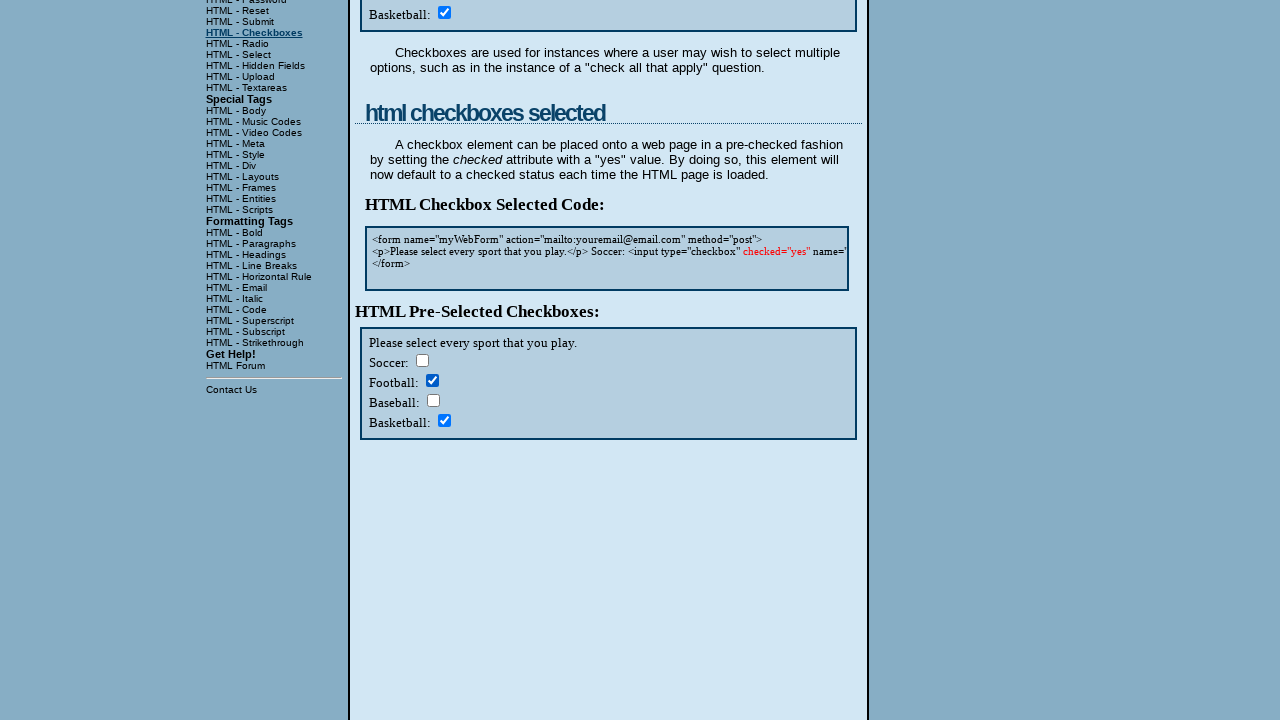

Clicked checkbox 7 of 8 to select it at (433, 400) on input[type='checkbox'] >> nth=6
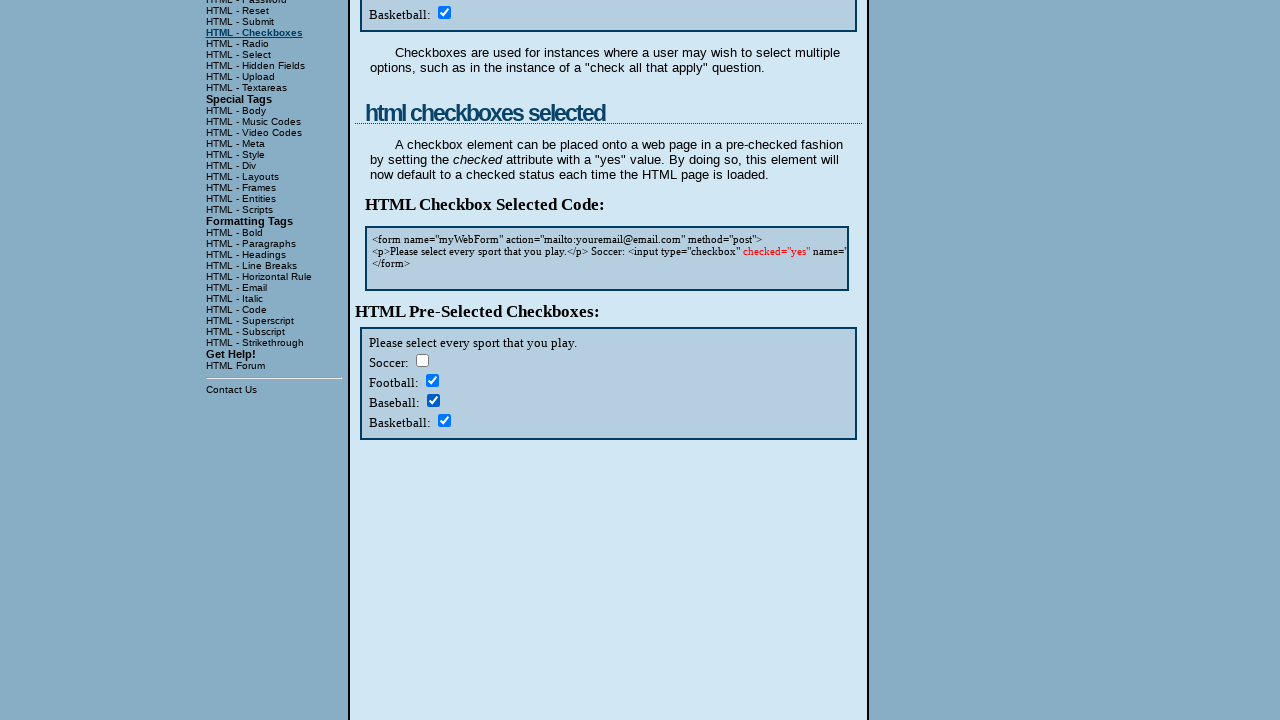

Clicked checkbox 8 of 8 to select it at (444, 420) on input[type='checkbox'] >> nth=7
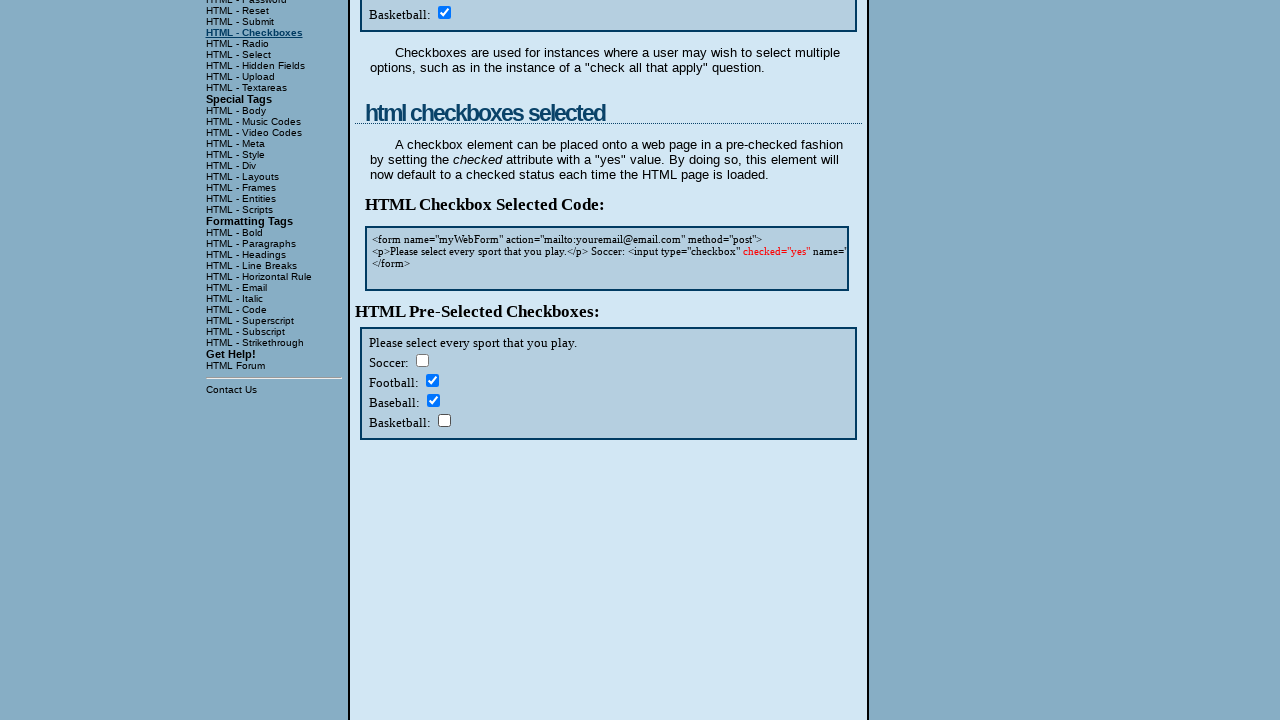

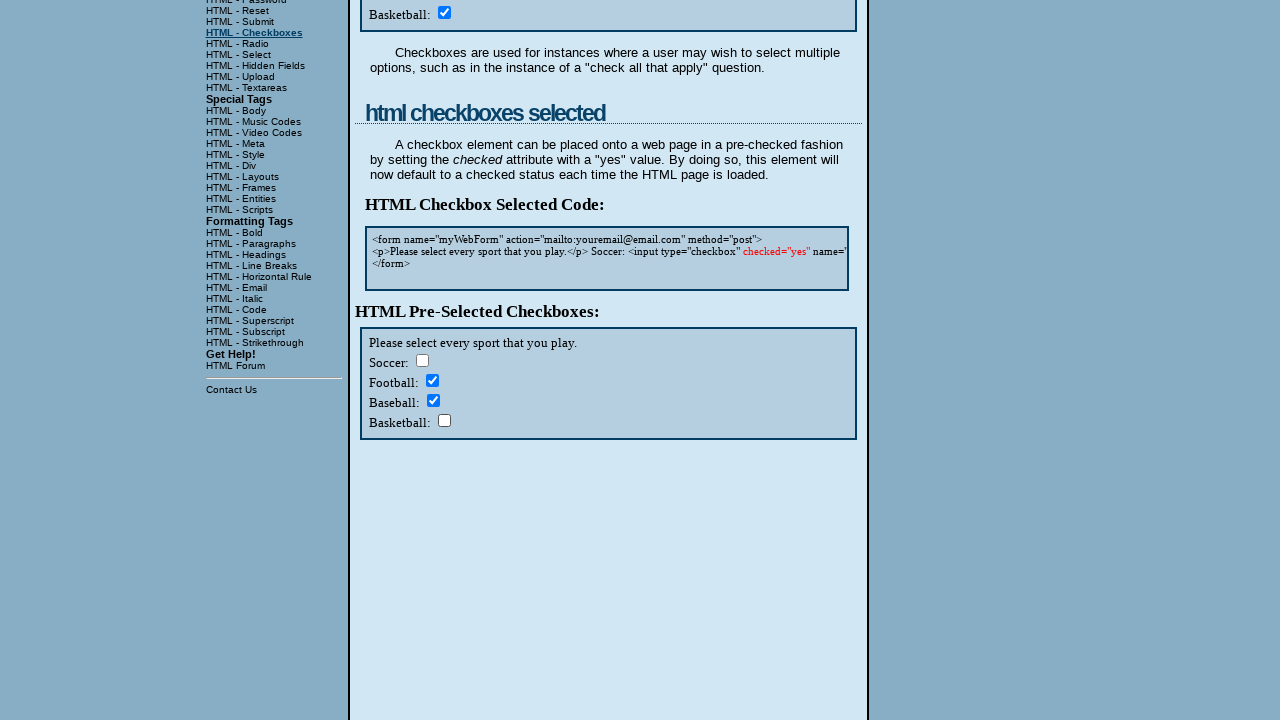